Solves a mathematical puzzle by extracting a value from an image attribute, calculating a mathematical function, and submitting the answer along with checkbox and radio button selections

Starting URL: http://suninjuly.github.io/get_attribute.html

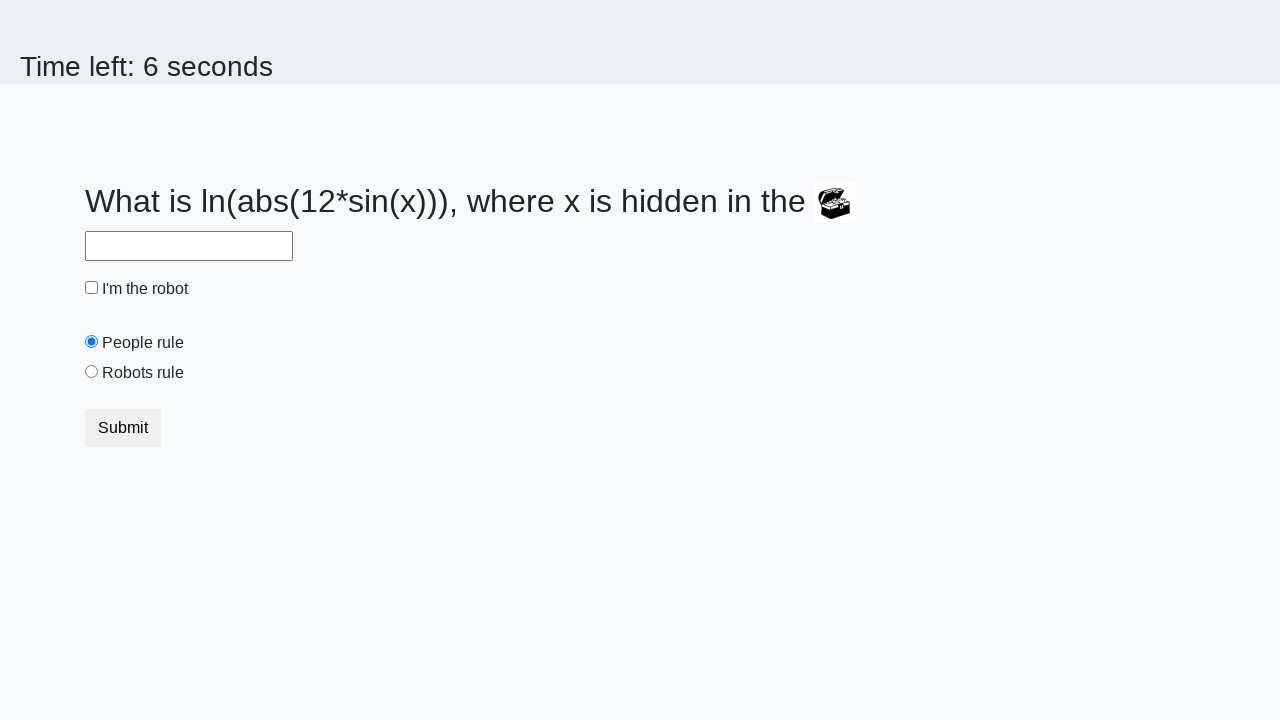

Located treasure element
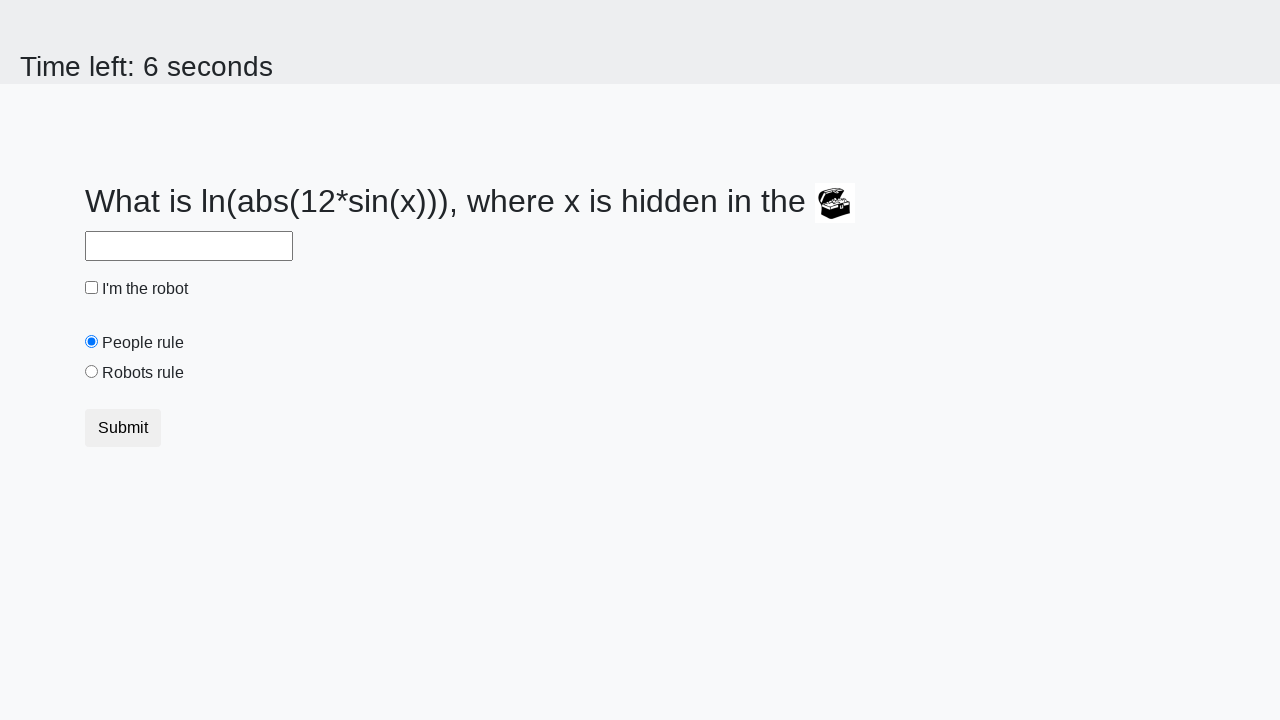

Extracted valuex attribute from treasure element: 542
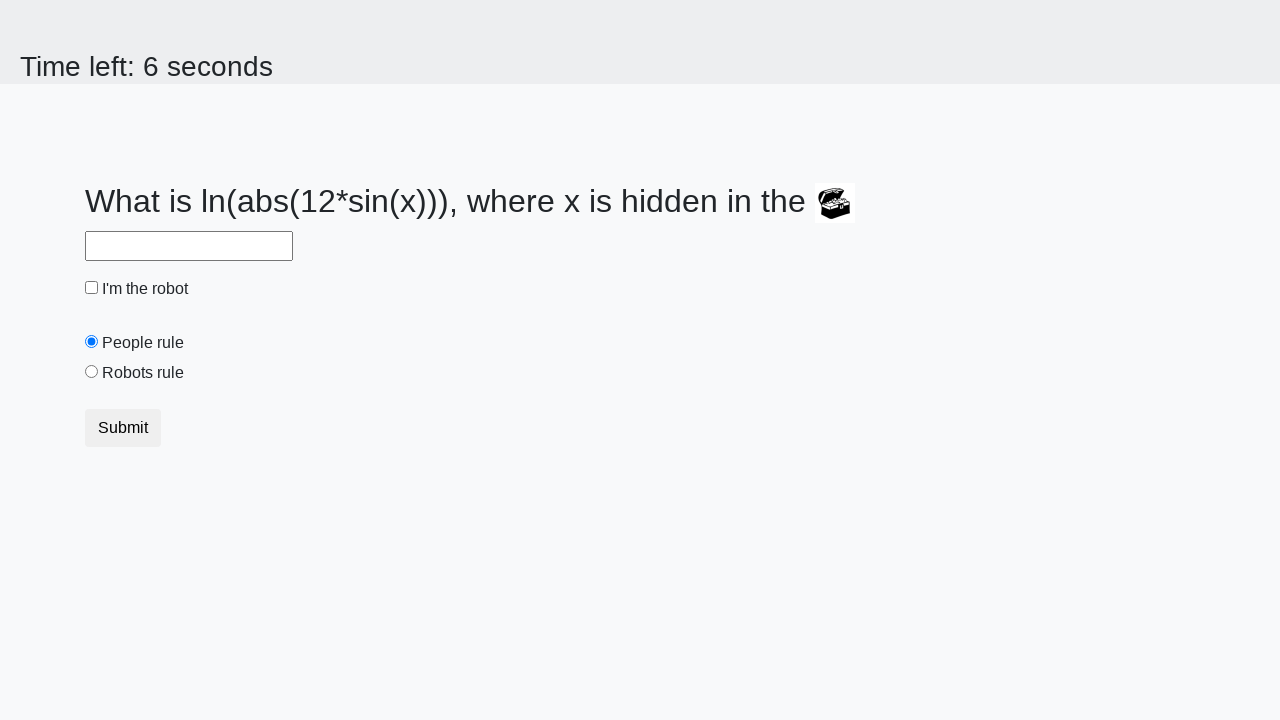

Calculated mathematical function result: 2.482071391342818
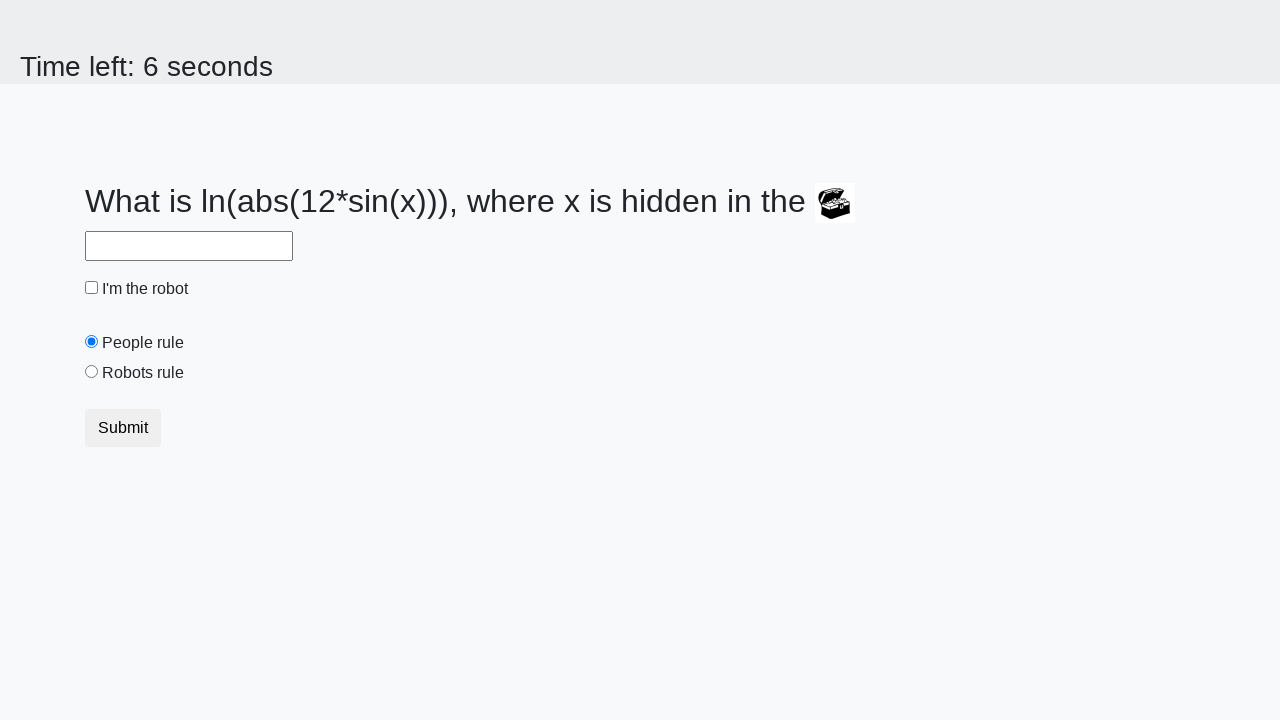

Filled answer field with calculated value: 2.482071391342818 on #answer
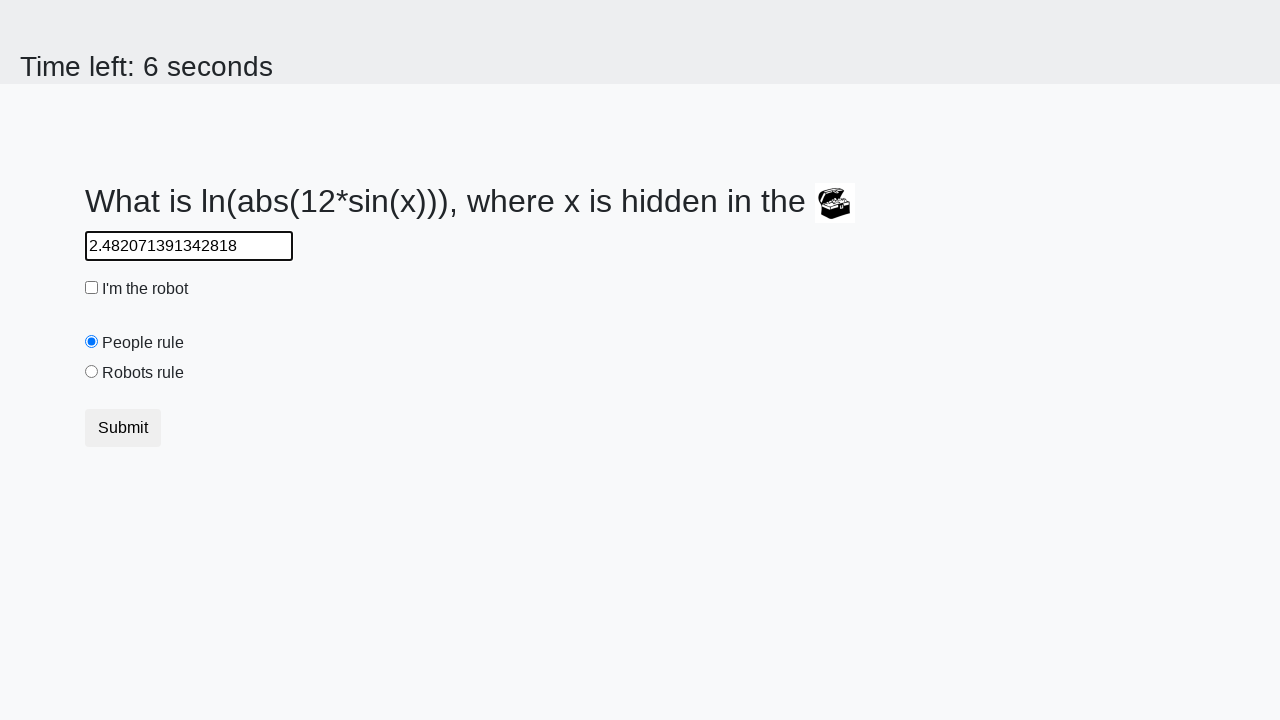

Checked the 'I'm the robot' checkbox at (92, 288) on #robotCheckbox
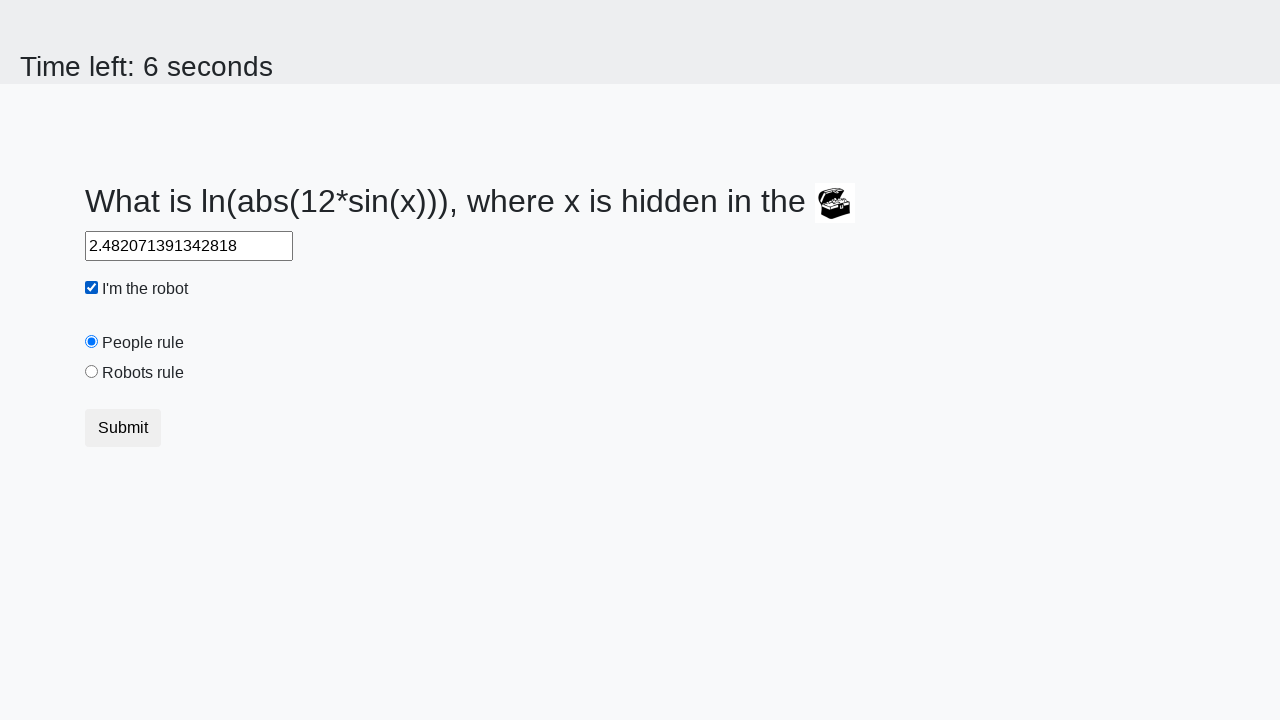

Selected 'Robots rule!' radio button at (92, 372) on #robotsRule
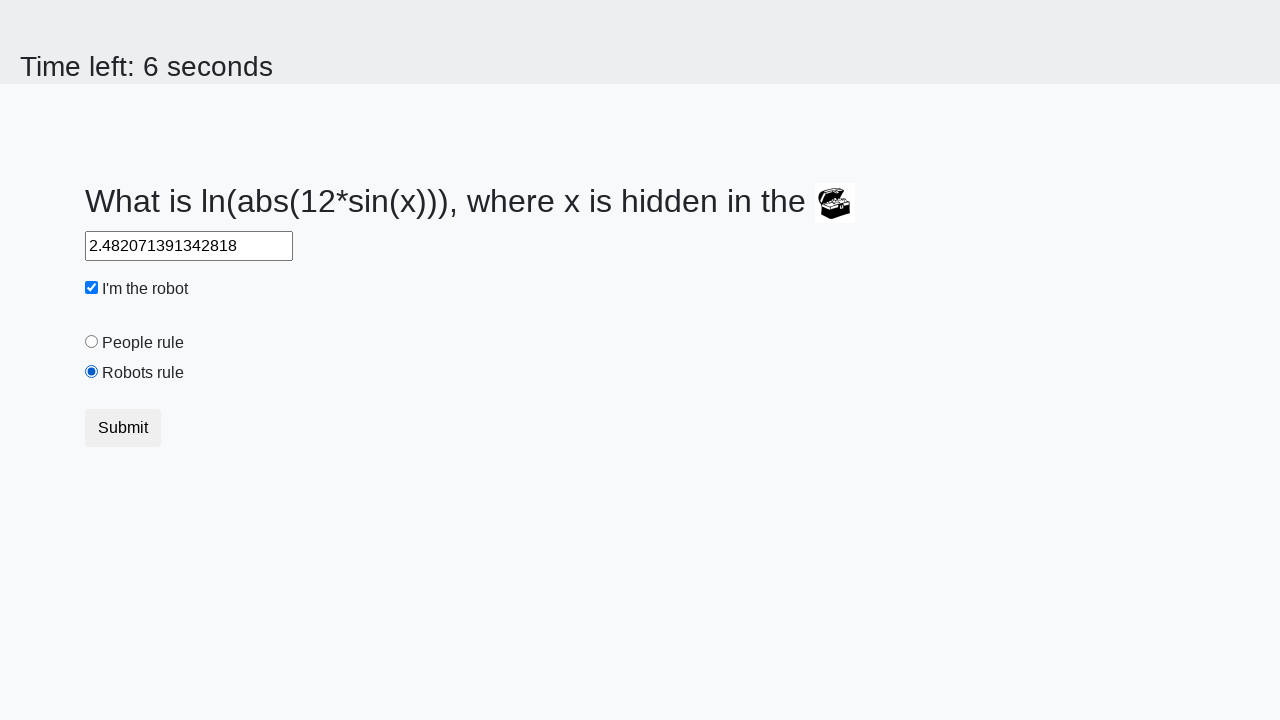

Submitted the form at (123, 428) on .btn
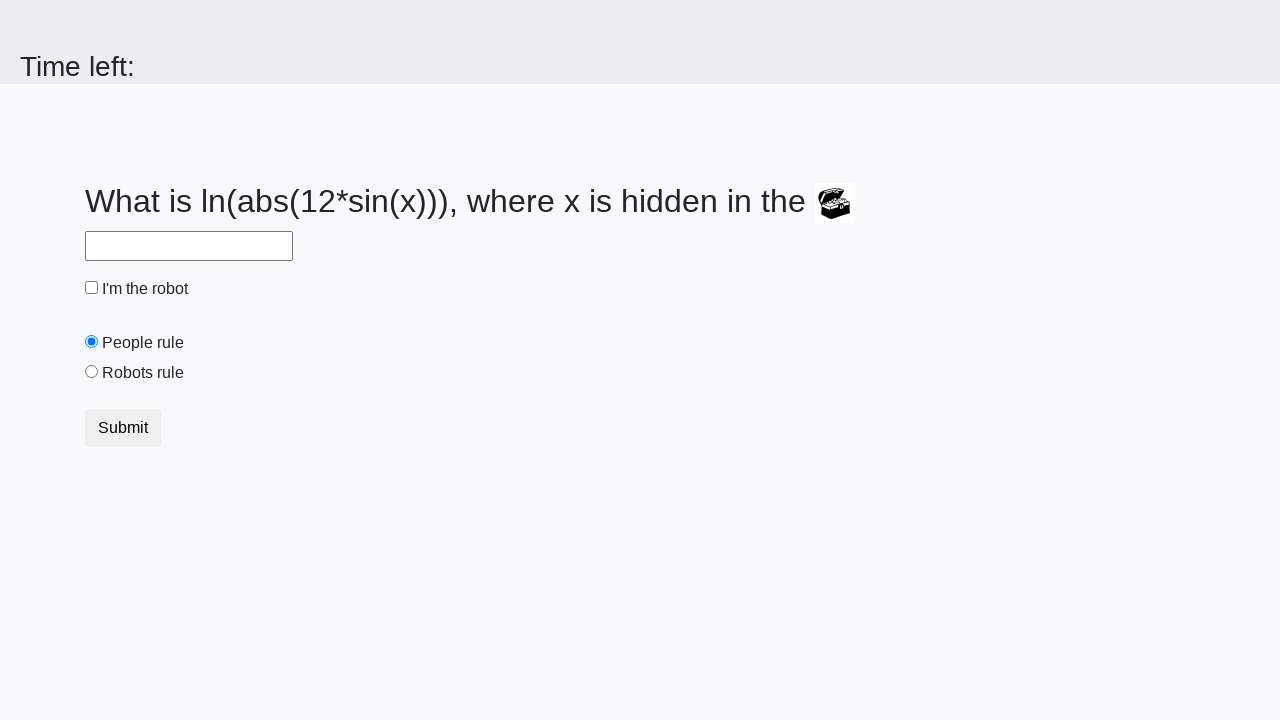

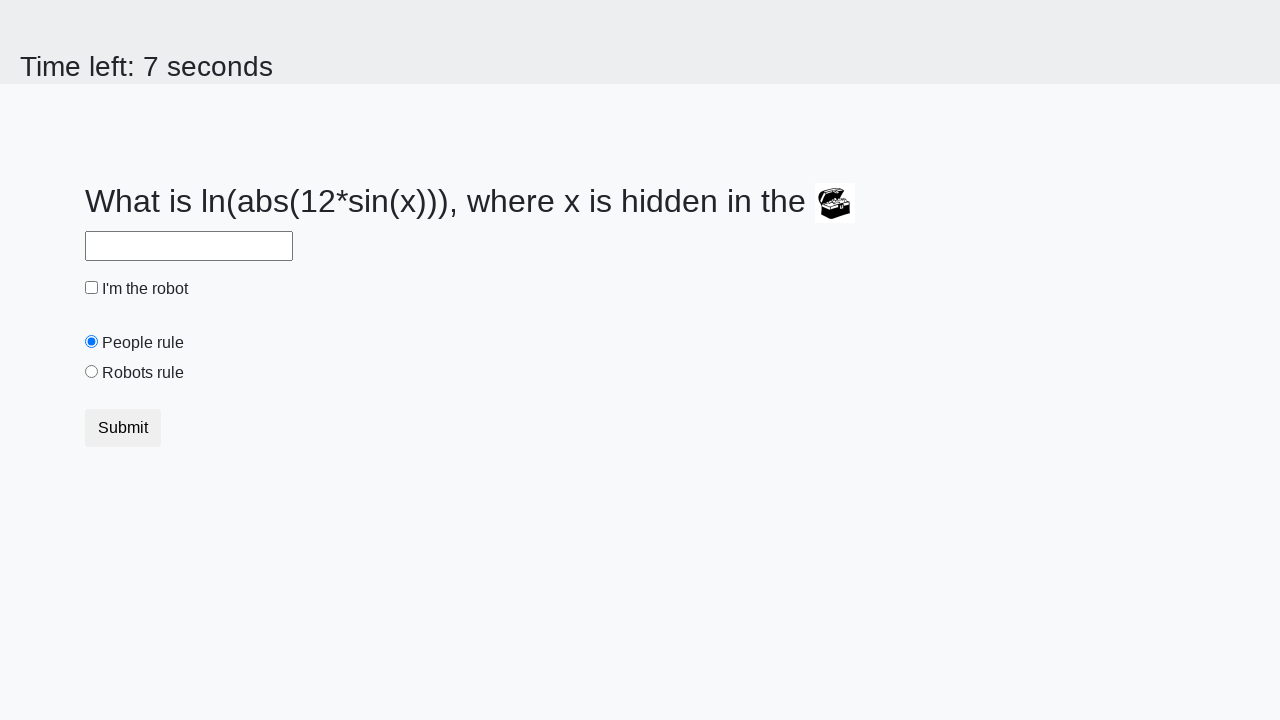